Tests injecting jQuery and jQuery Growl library into a web page, then displays a growl notification message on the page to demonstrate visual debugging output during test execution.

Starting URL: http://the-internet.herokuapp.com

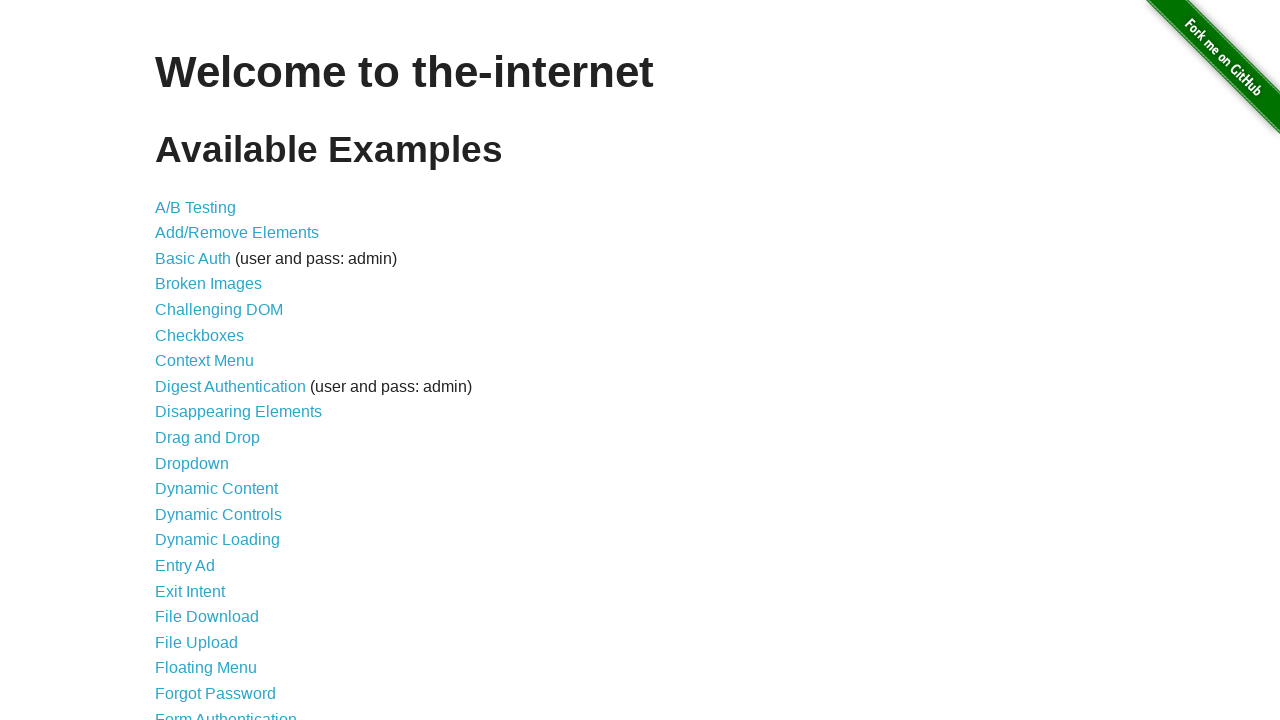

Injected jQuery library into page if not already present
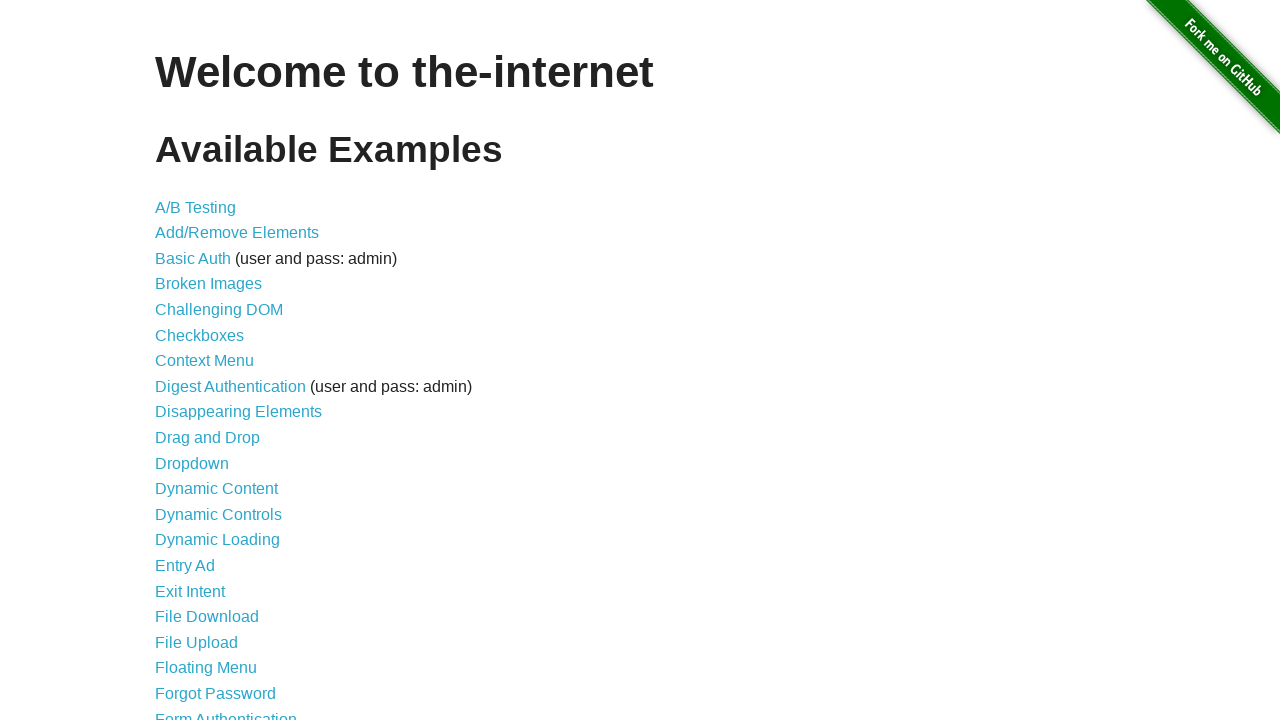

jQuery library loaded and available
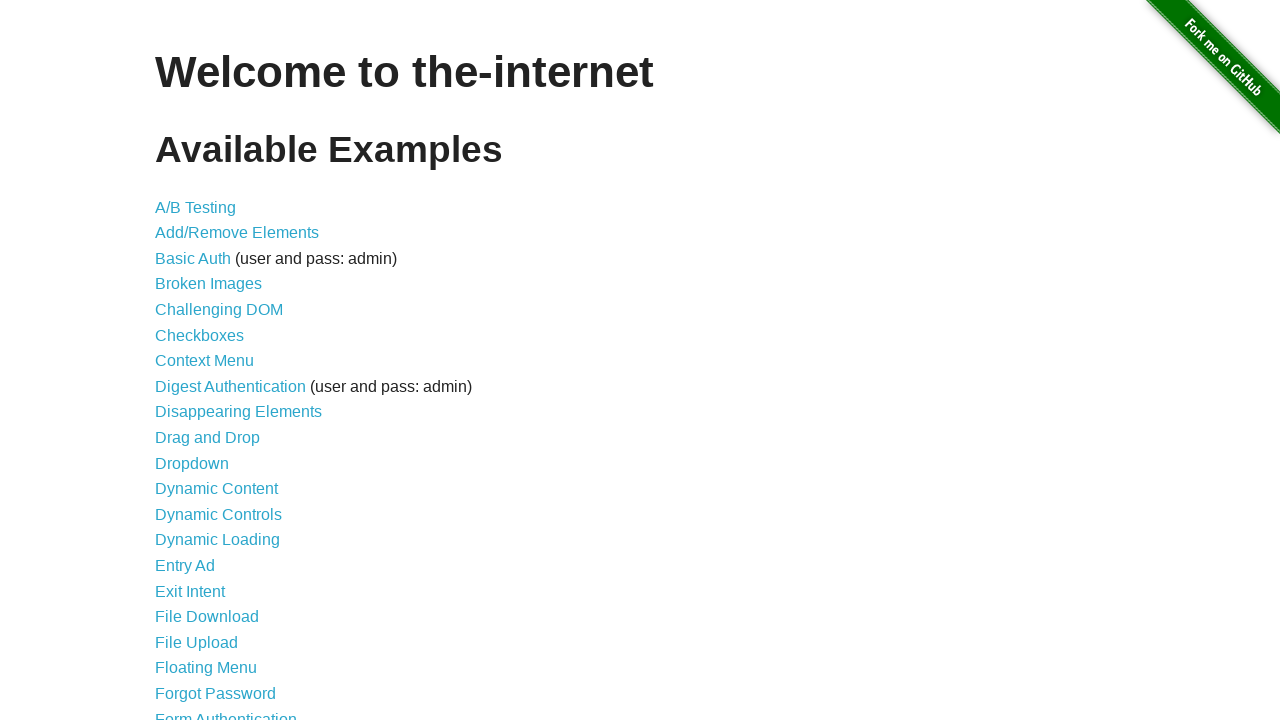

Injected jQuery Growl library script into page
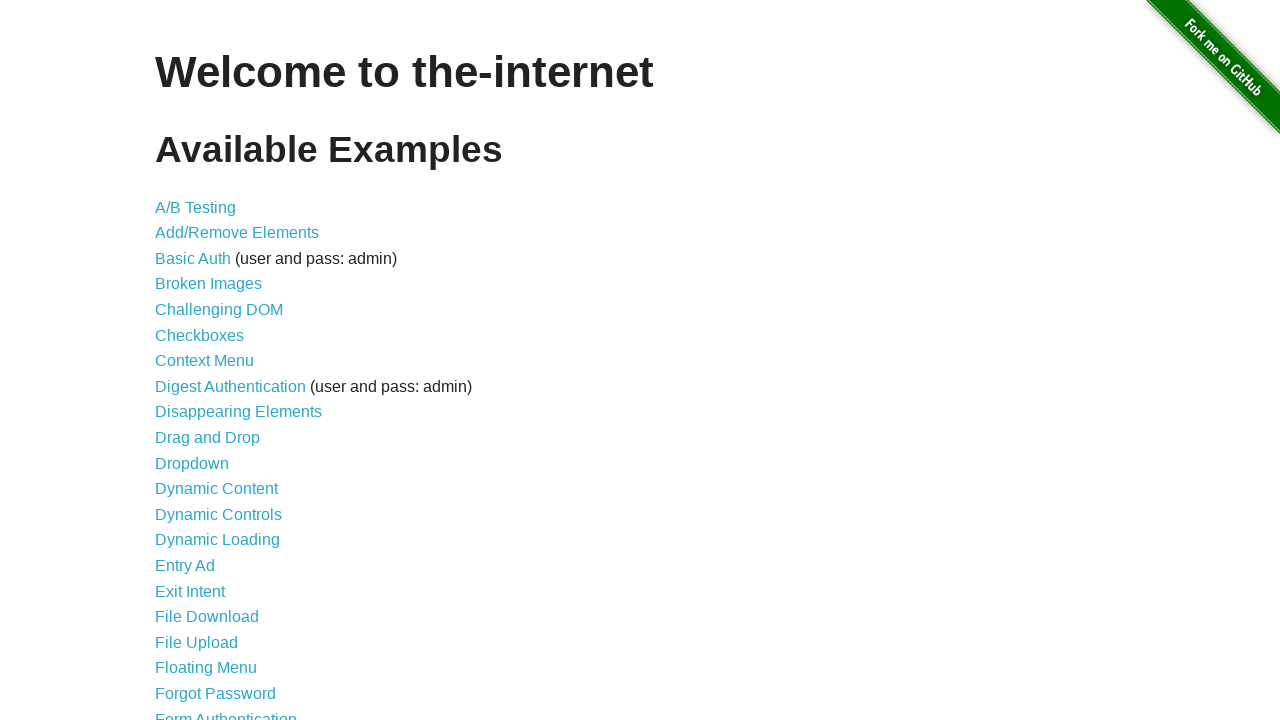

Injected jQuery Growl stylesheet into page
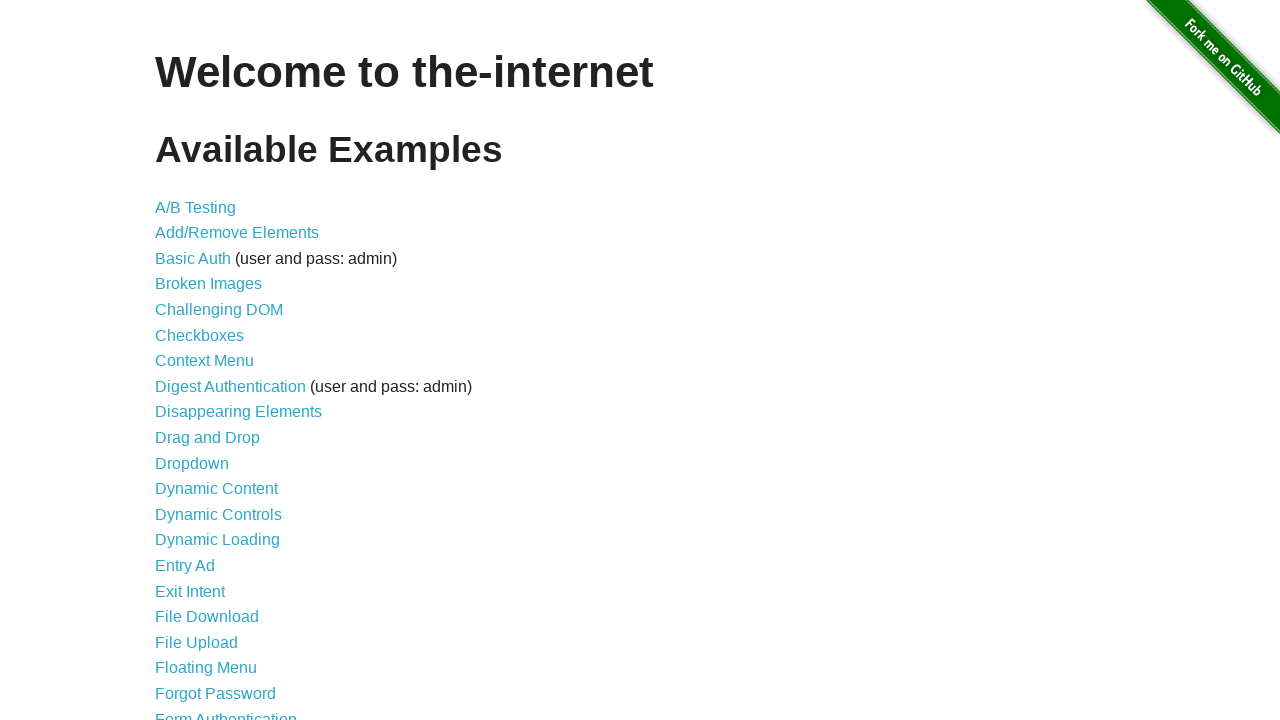

jQuery Growl function is ready to use
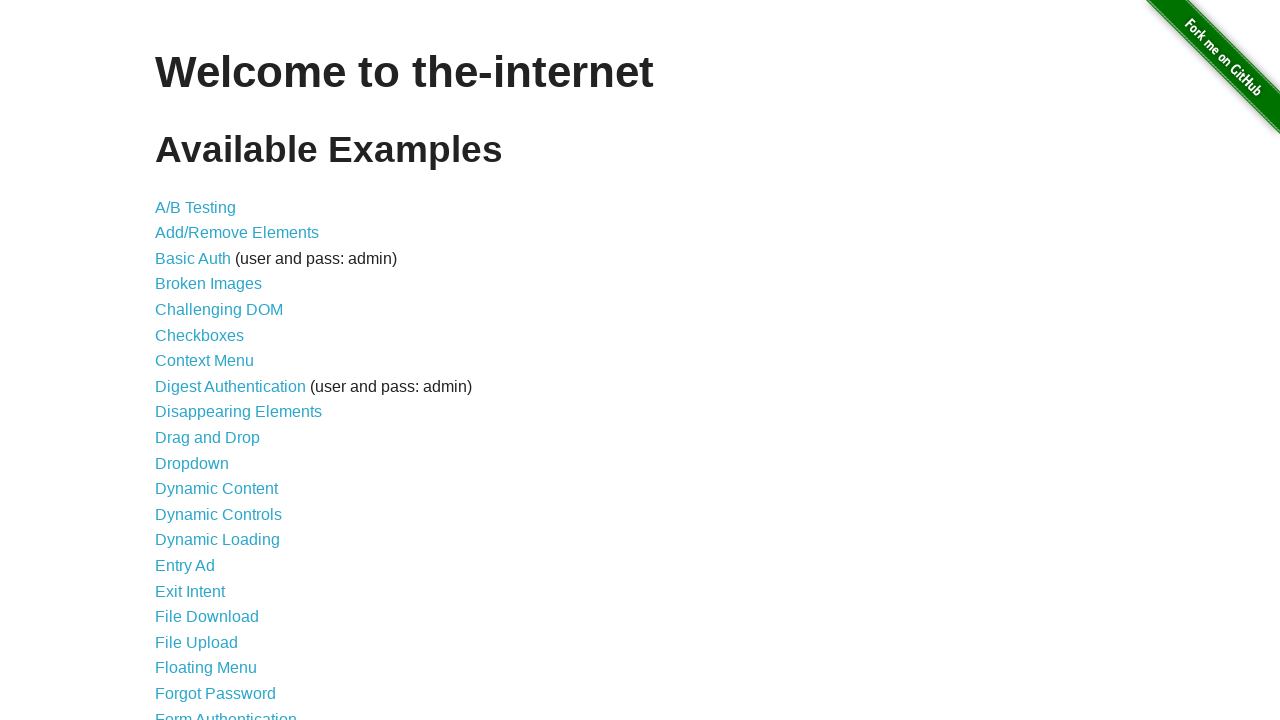

Displayed growl notification with title 'GET' and message '/'
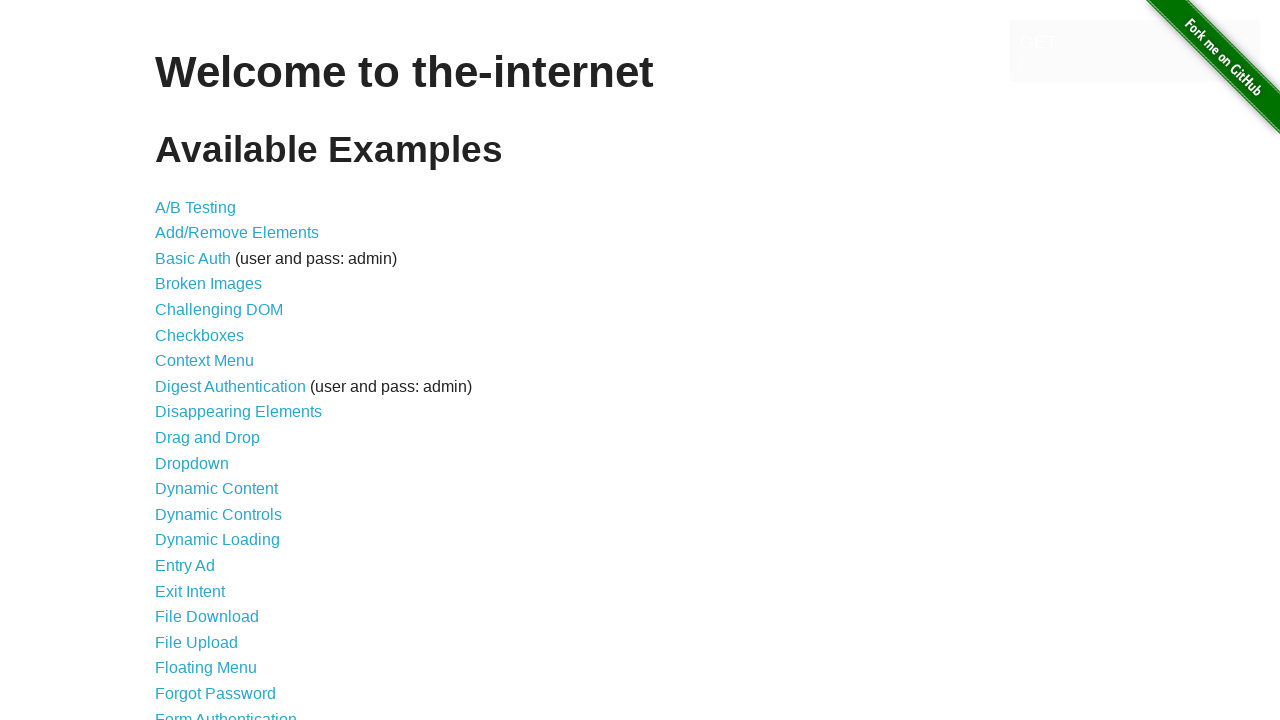

Growl notification element appeared on page
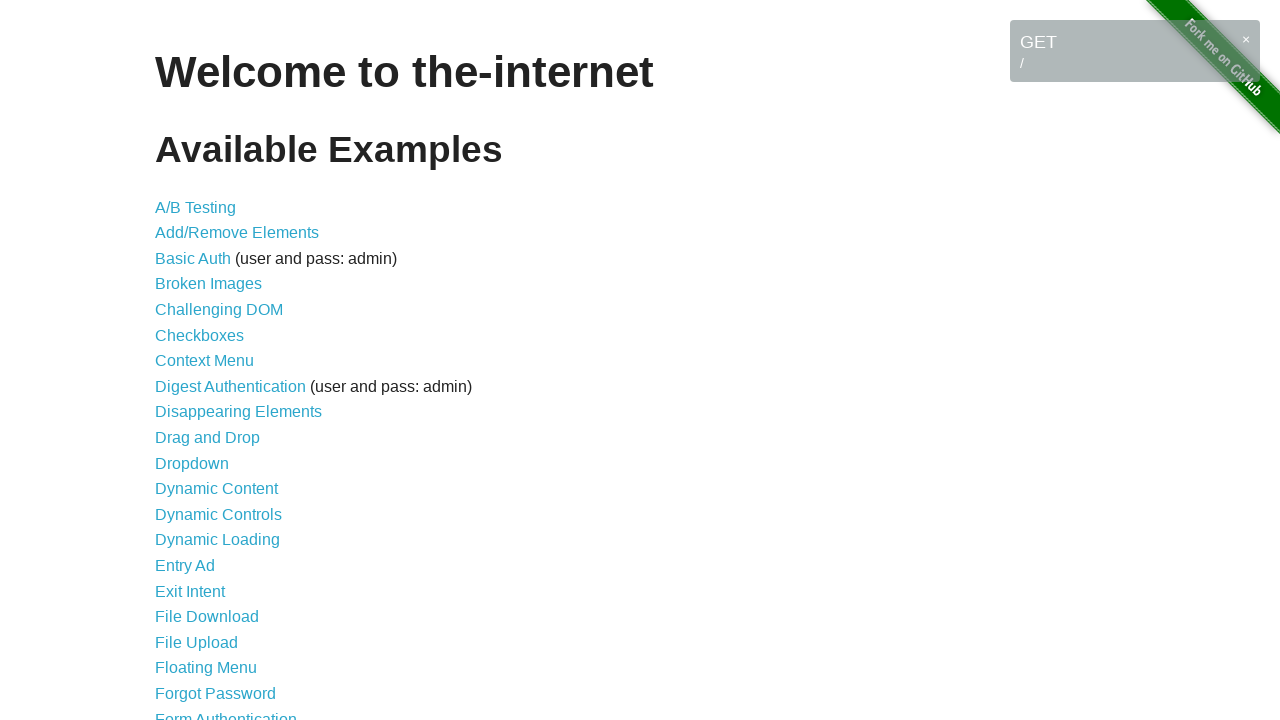

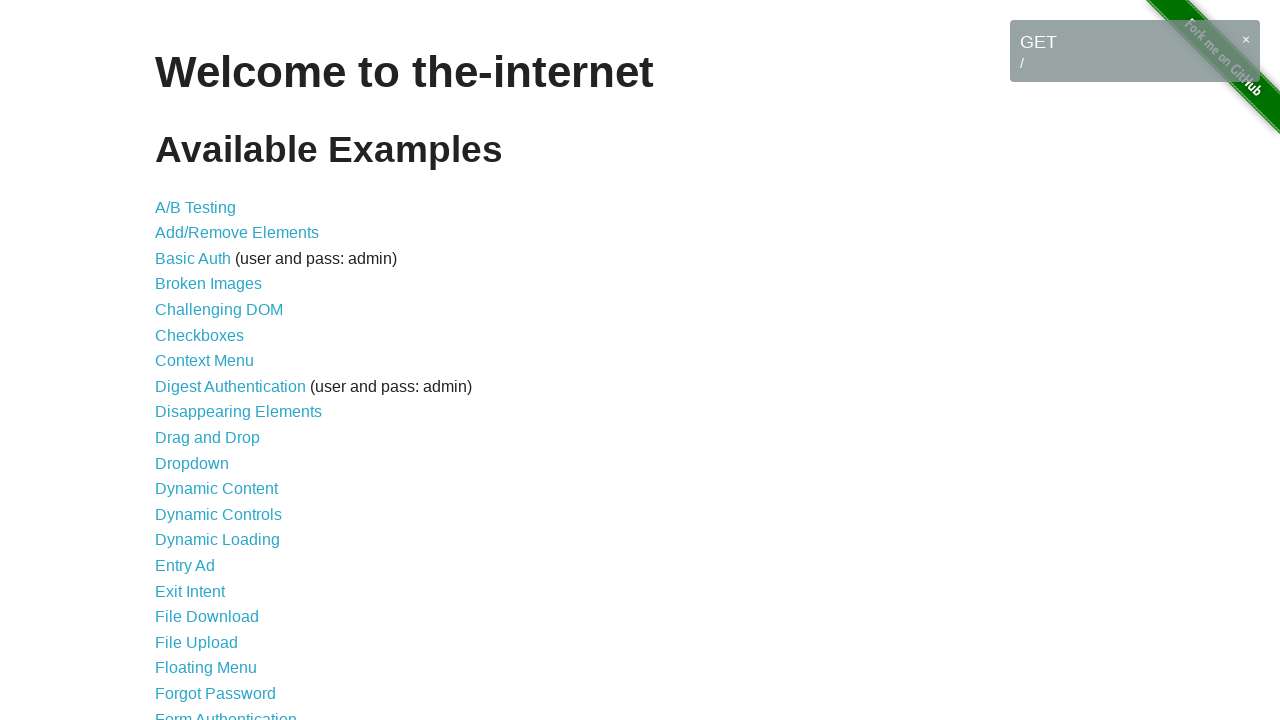